Tests checkbox functionality by selecting all checkboxes on a test automation practice page

Starting URL: https://testautomationpractice.blogspot.com/

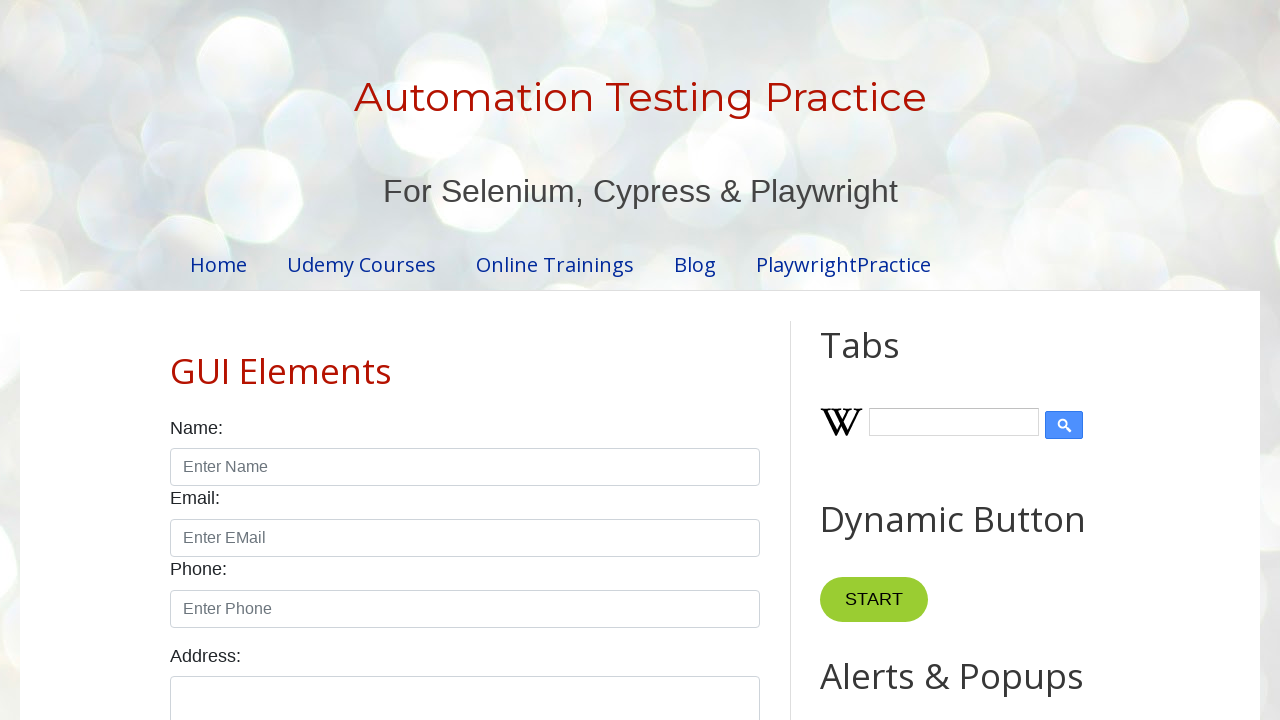

Navigated to test automation practice page
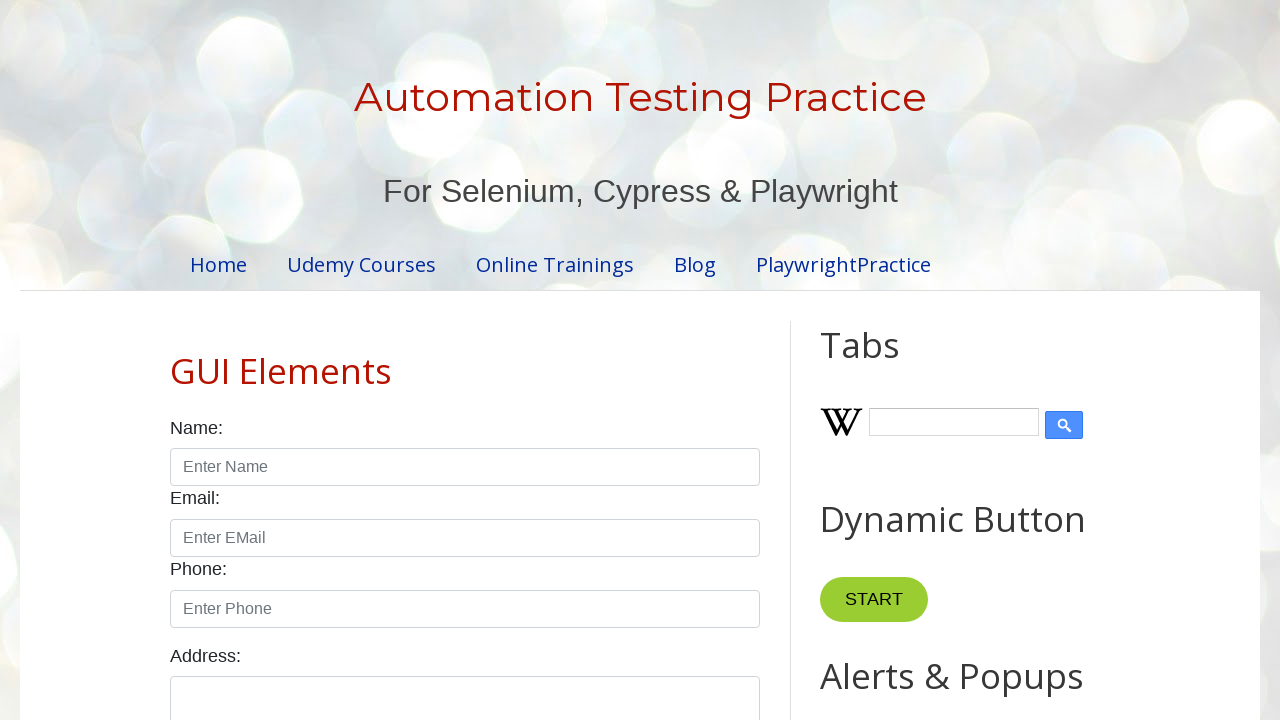

Located all checkboxes with class 'form-check-input'
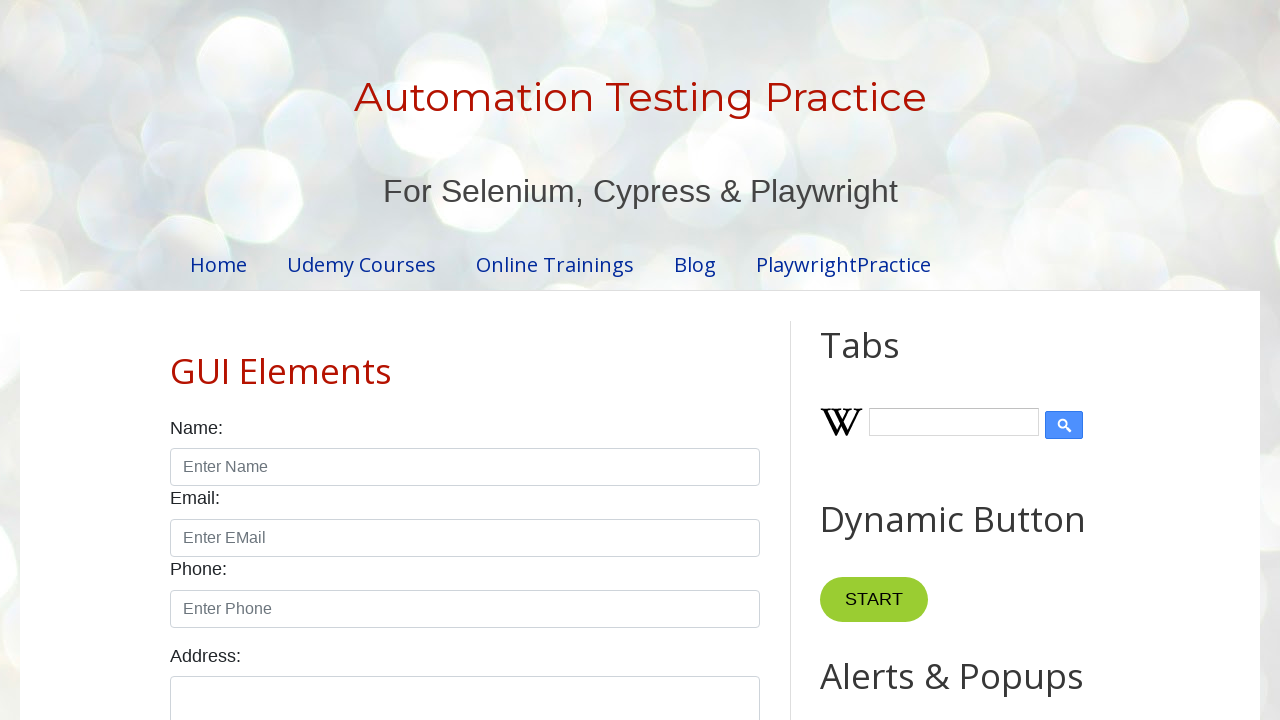

Found 7 checkboxes on the page
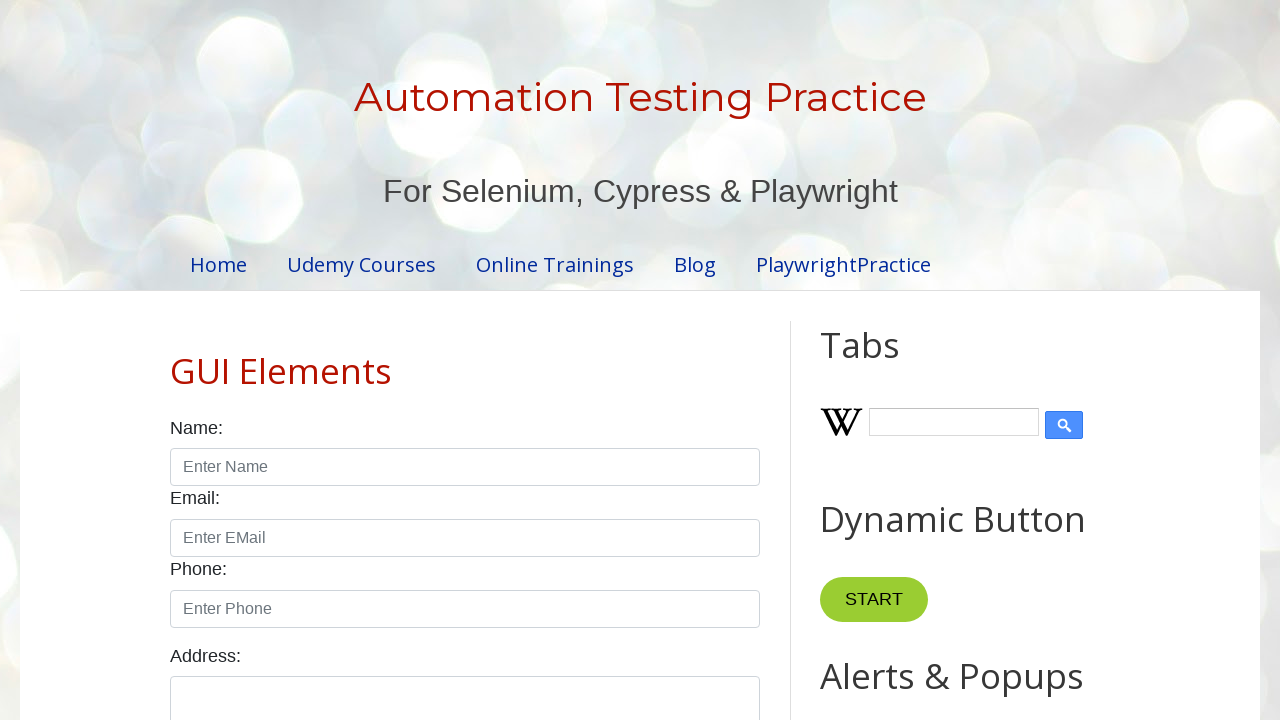

Clicked checkbox 1 of 7 at (176, 360) on xpath=//input[@class='form-check-input' and @type='checkbox'] >> nth=0
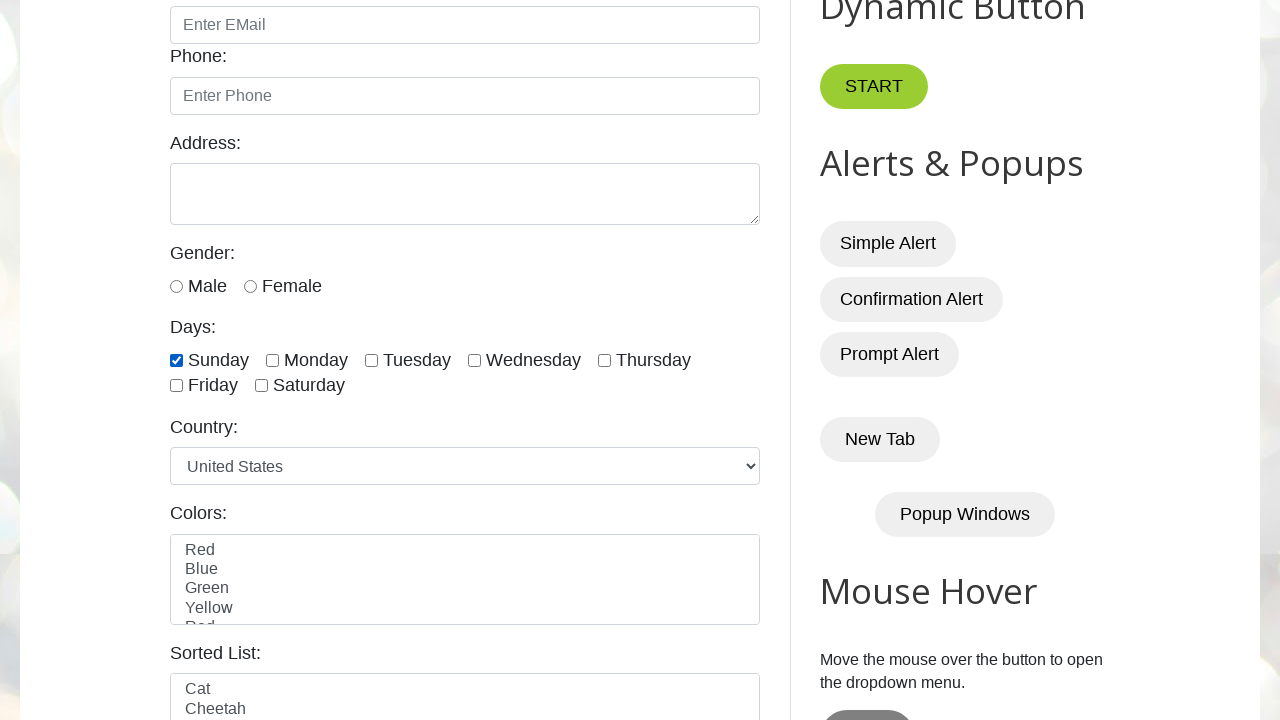

Clicked checkbox 2 of 7 at (272, 360) on xpath=//input[@class='form-check-input' and @type='checkbox'] >> nth=1
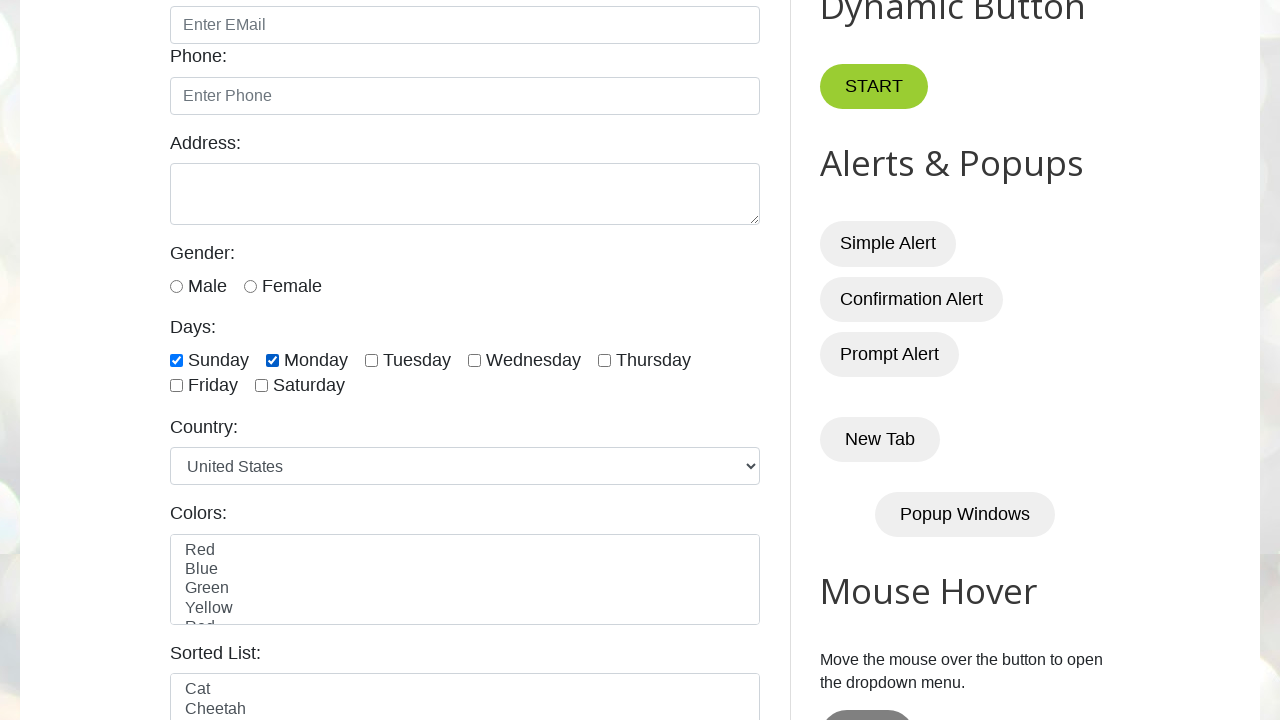

Clicked checkbox 3 of 7 at (372, 360) on xpath=//input[@class='form-check-input' and @type='checkbox'] >> nth=2
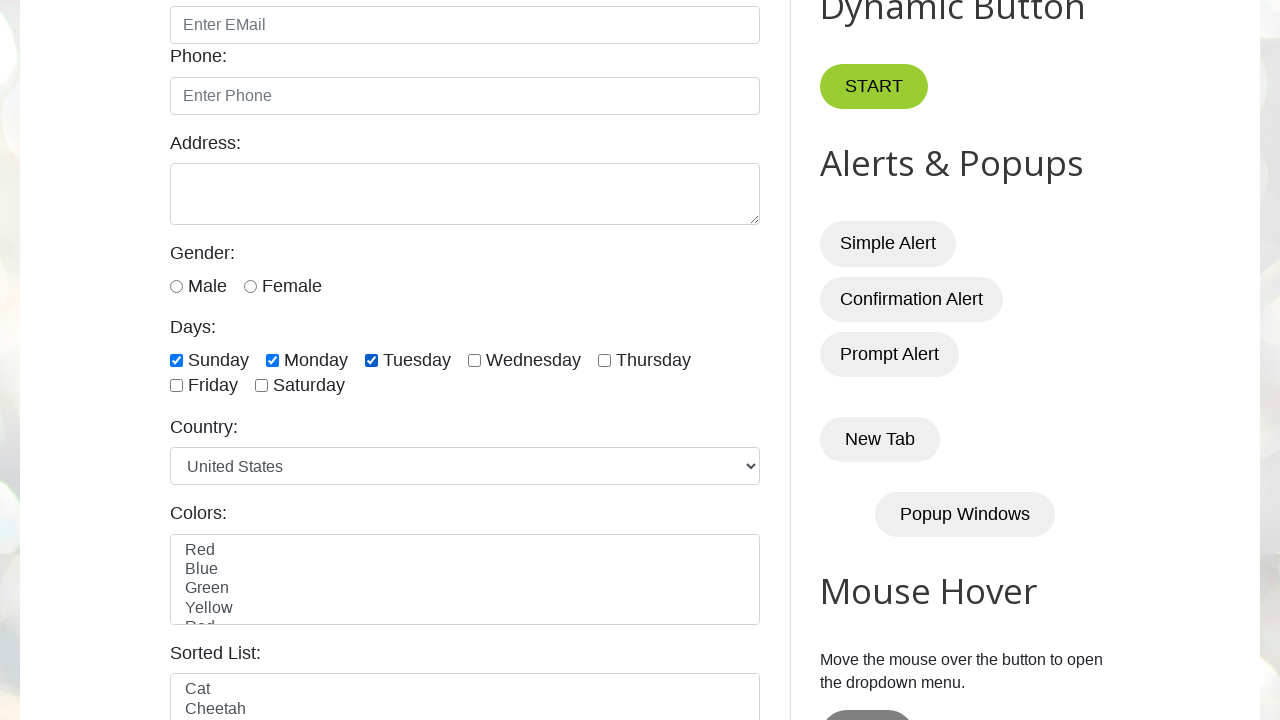

Clicked checkbox 4 of 7 at (474, 360) on xpath=//input[@class='form-check-input' and @type='checkbox'] >> nth=3
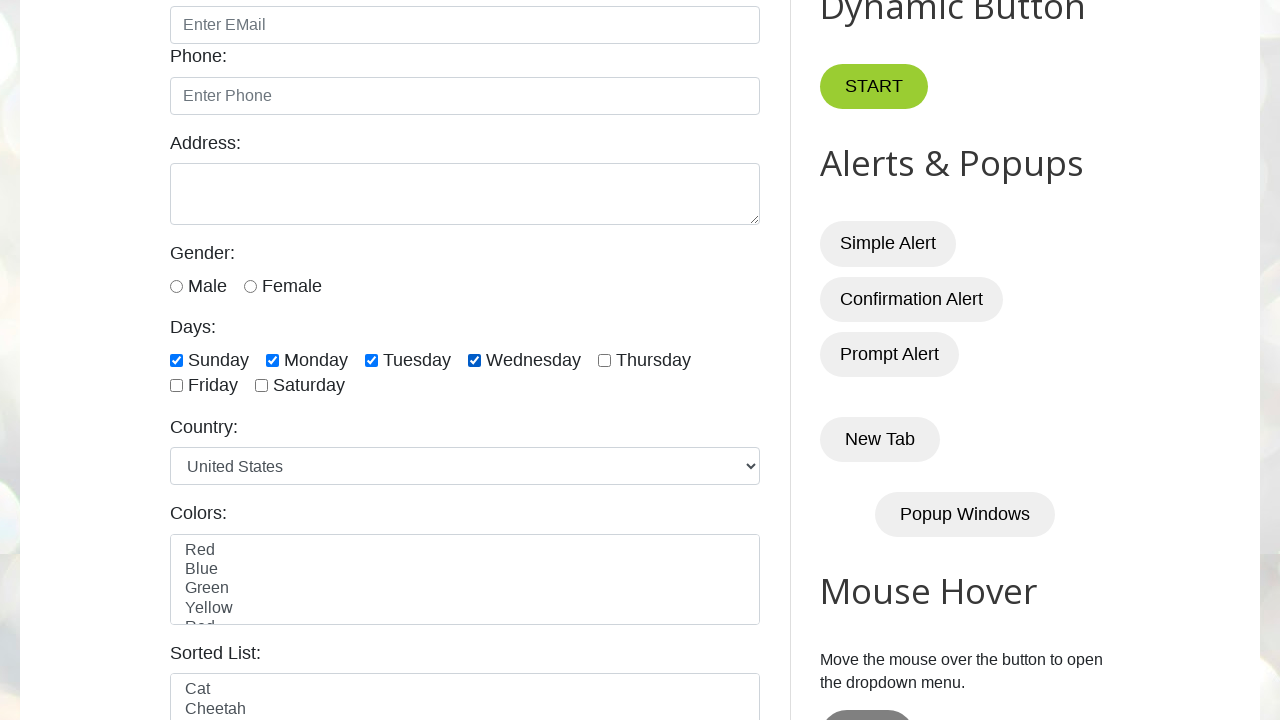

Clicked checkbox 5 of 7 at (604, 360) on xpath=//input[@class='form-check-input' and @type='checkbox'] >> nth=4
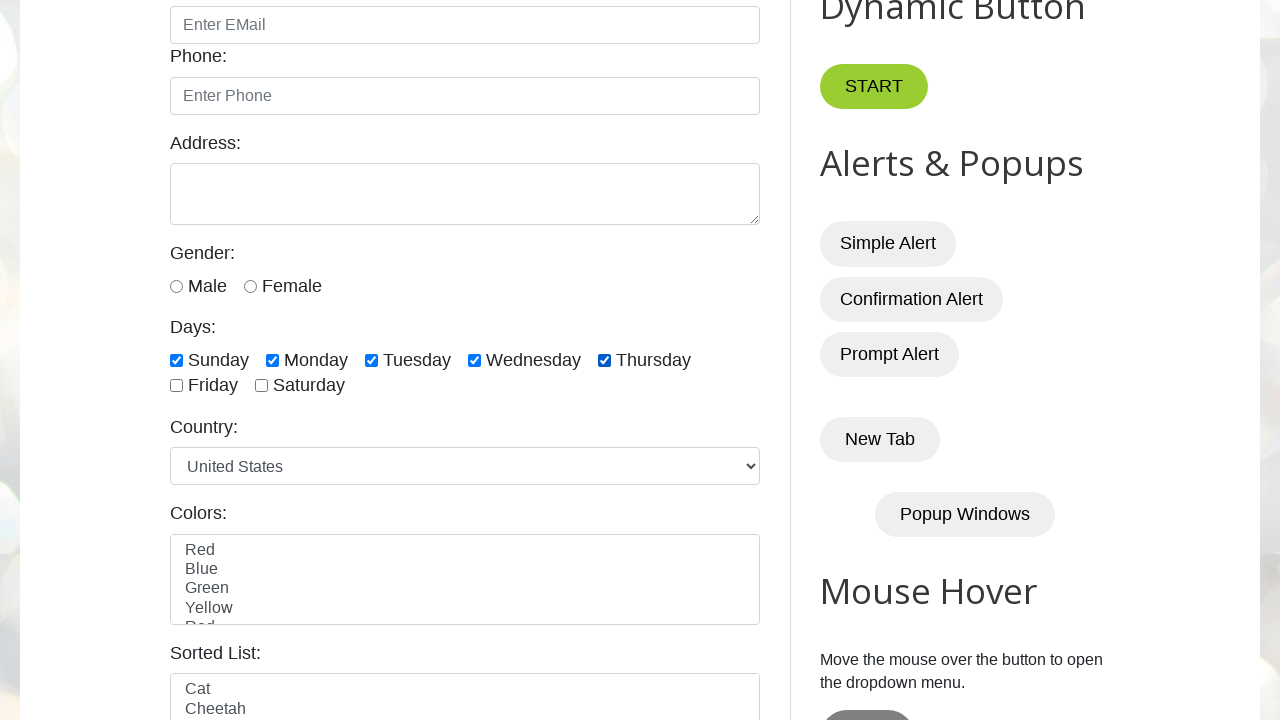

Clicked checkbox 6 of 7 at (176, 386) on xpath=//input[@class='form-check-input' and @type='checkbox'] >> nth=5
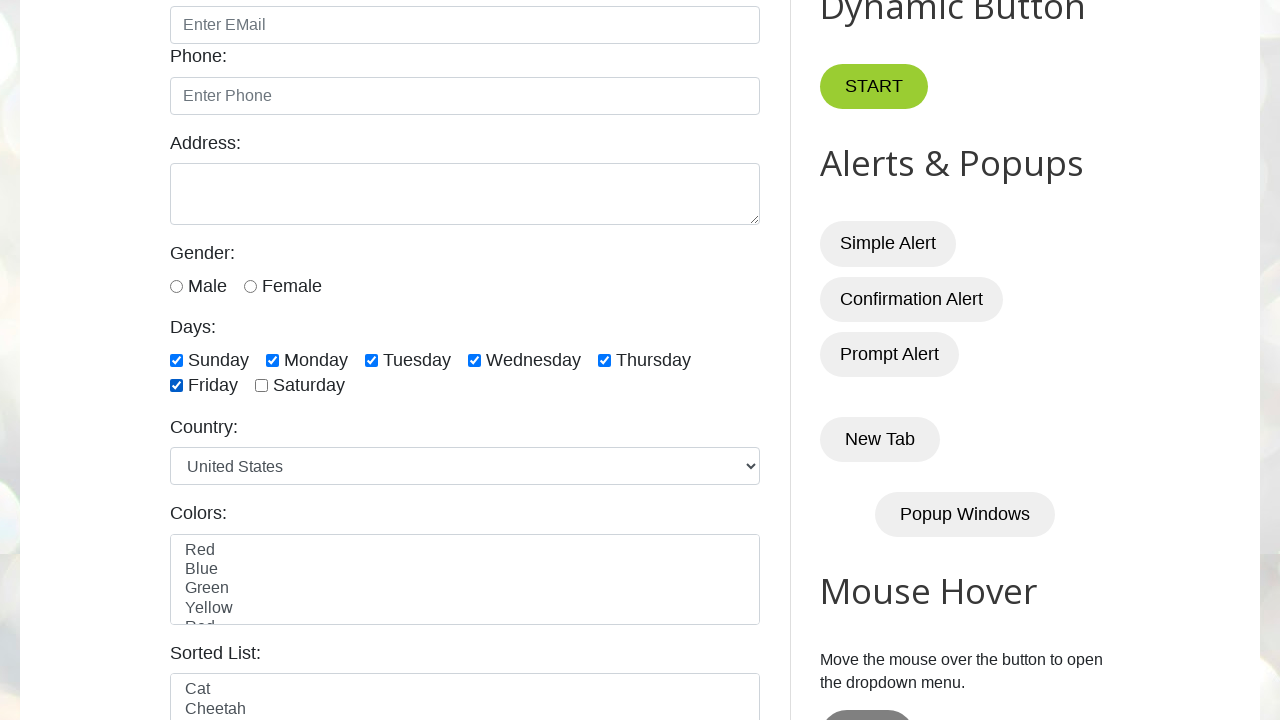

Clicked checkbox 7 of 7 at (262, 386) on xpath=//input[@class='form-check-input' and @type='checkbox'] >> nth=6
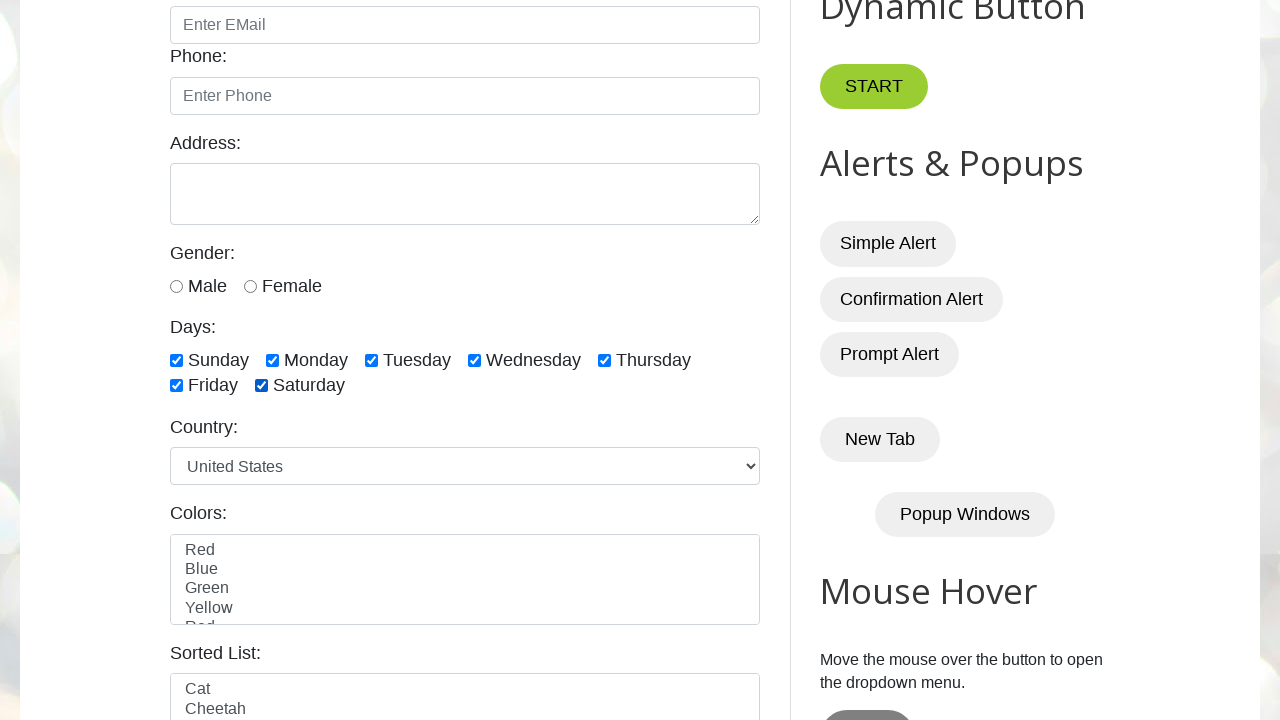

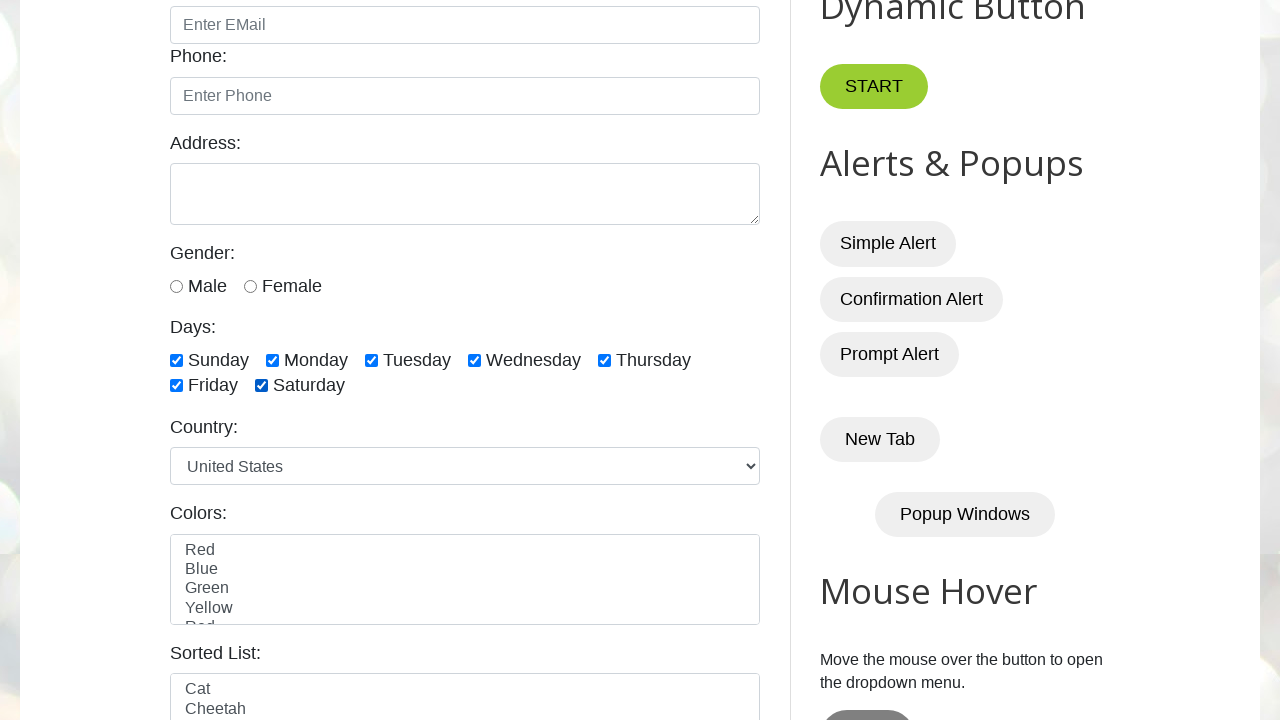